Tests double-click functionality by navigating to the Elements section, clicking Buttons, and performing a double-click on a button to verify the success message appears.

Starting URL: https://demoqa.com/

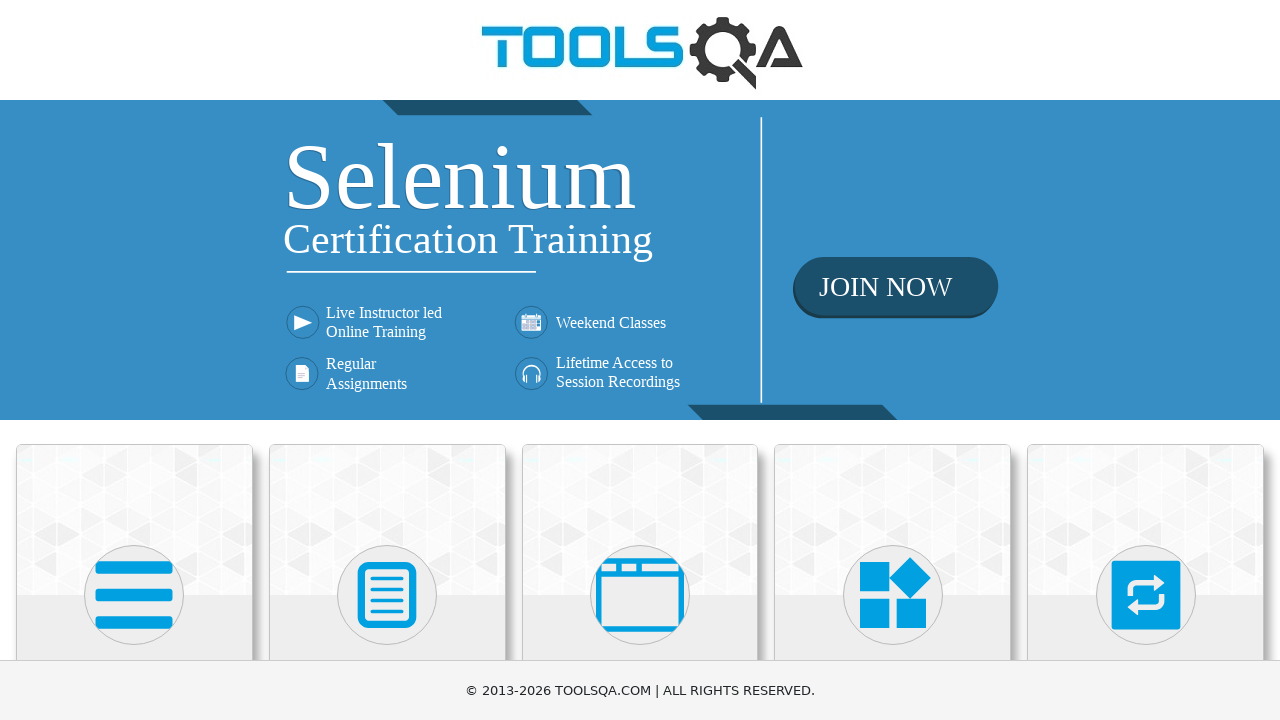

Clicked on Elements card at (134, 360) on xpath=//h5[text()='Elements']
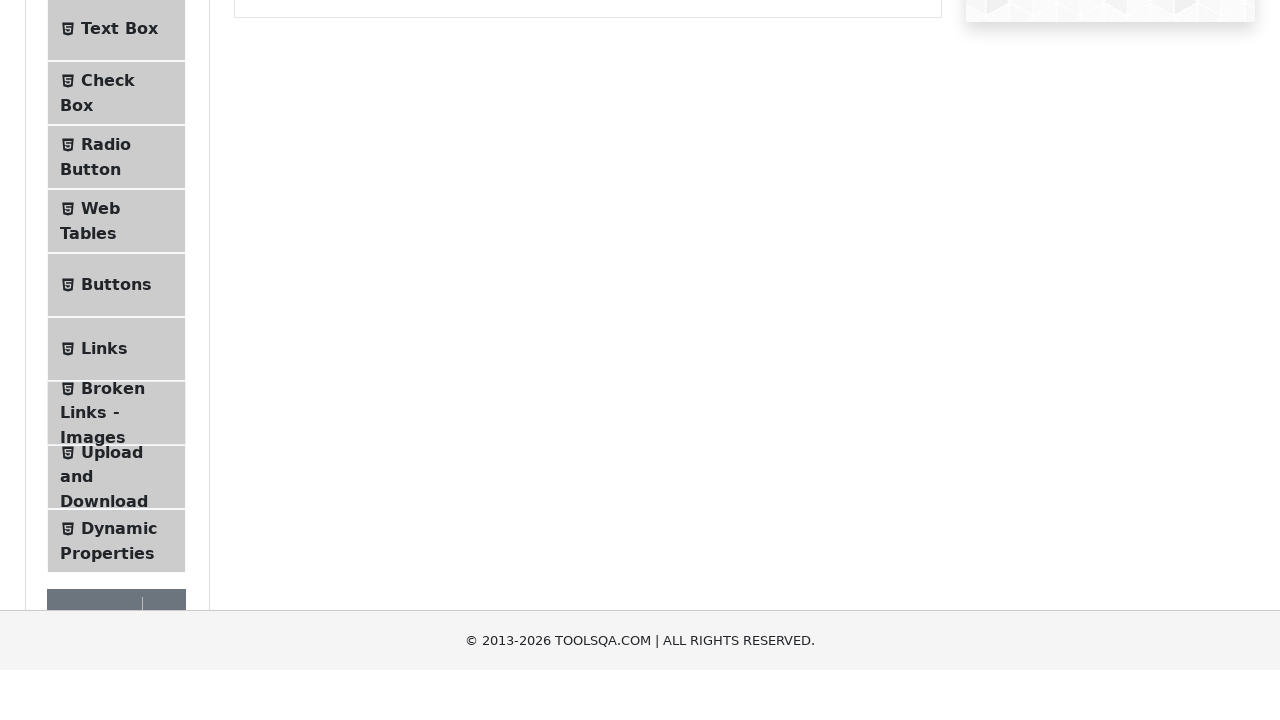

Clicked on Buttons menu item at (116, 517) on xpath=//span[@class='text' and text()='Buttons']
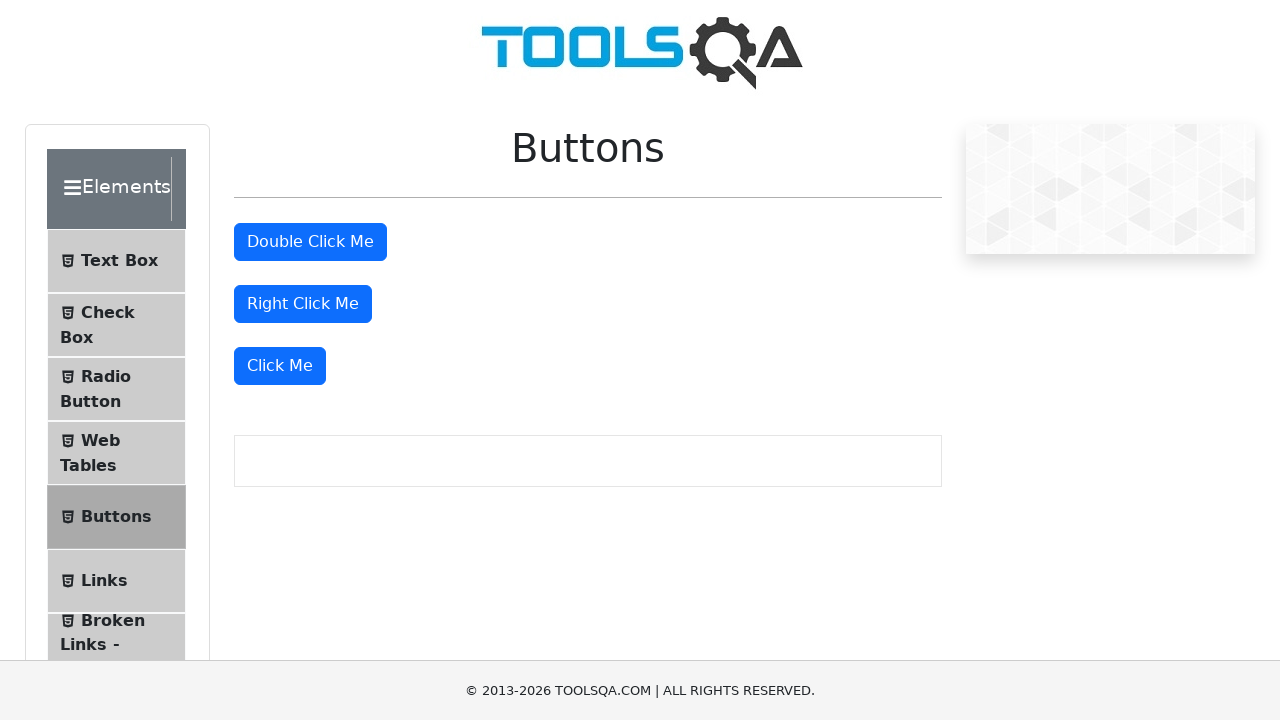

Double-clicked the double-click button at (310, 242) on #doubleClickBtn
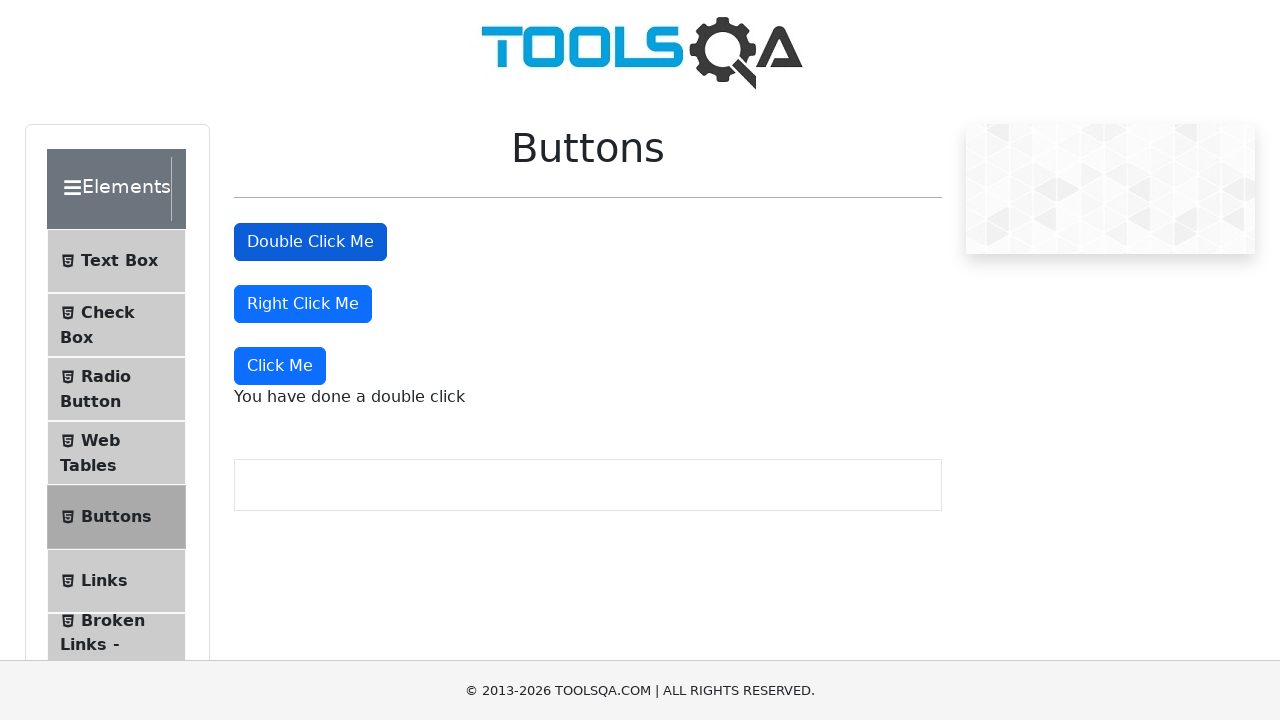

Verified the success message appeared
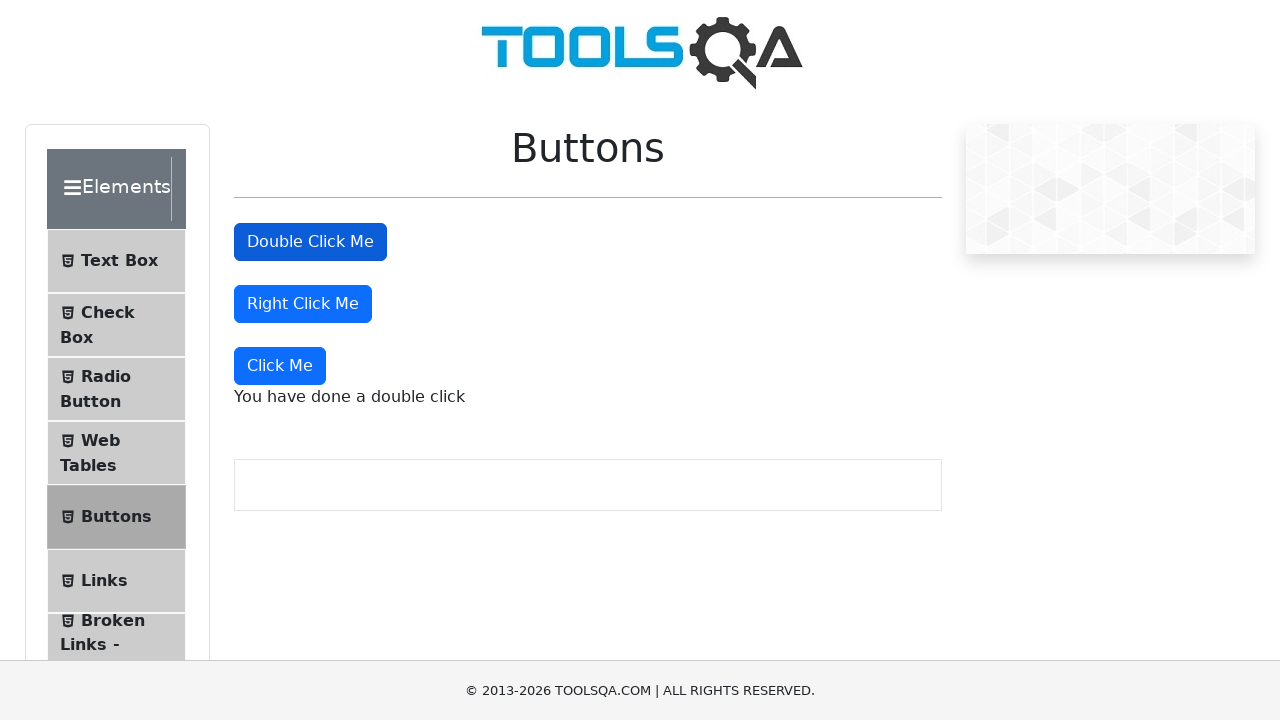

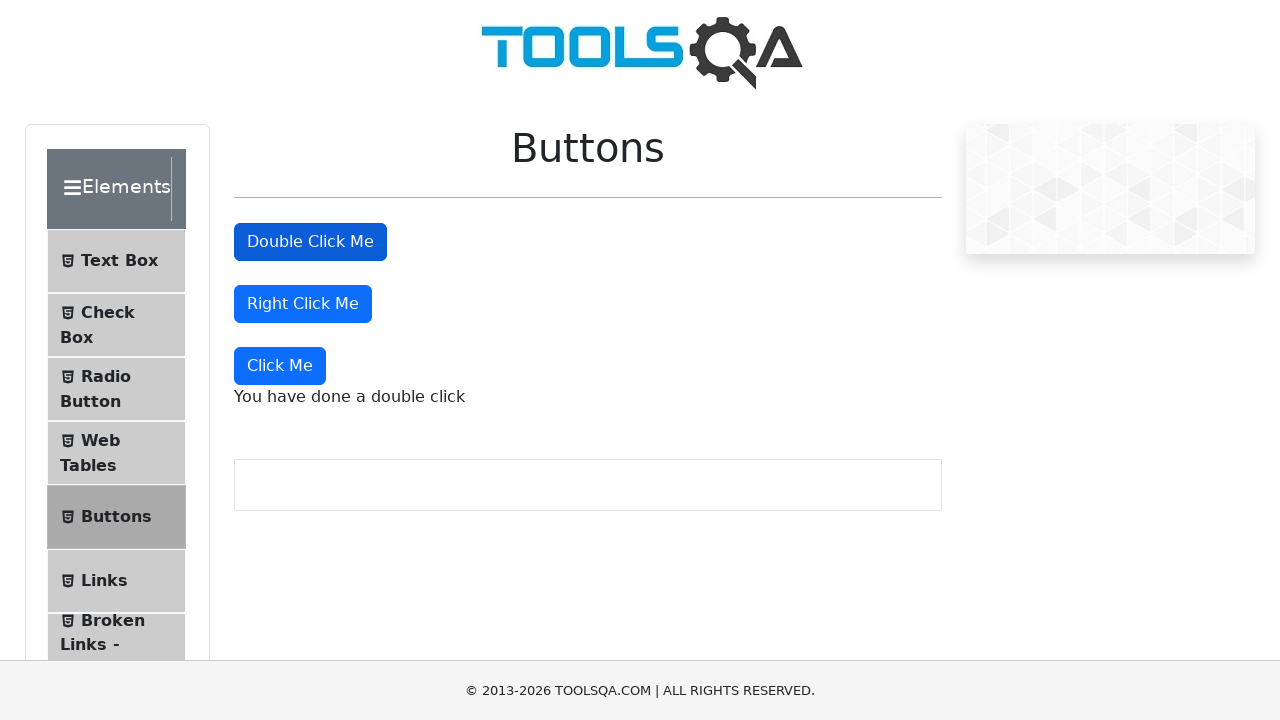